Tests a registration form by selecting the female gender radio button and selecting date of birth values from month, year, and day dropdown menus.

Starting URL: http://demo.automationtesting.in/Register.html

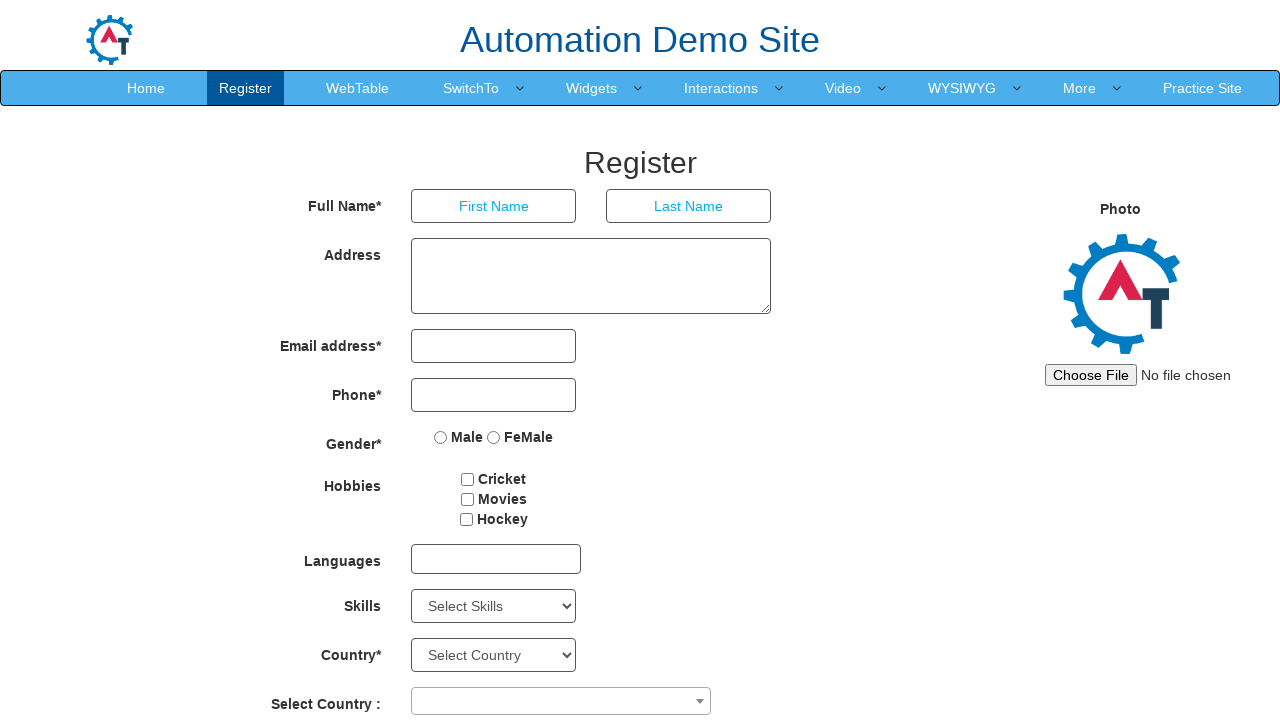

Selected female gender radio button at (494, 437) on input[name='radiooptions'][value='FeMale']
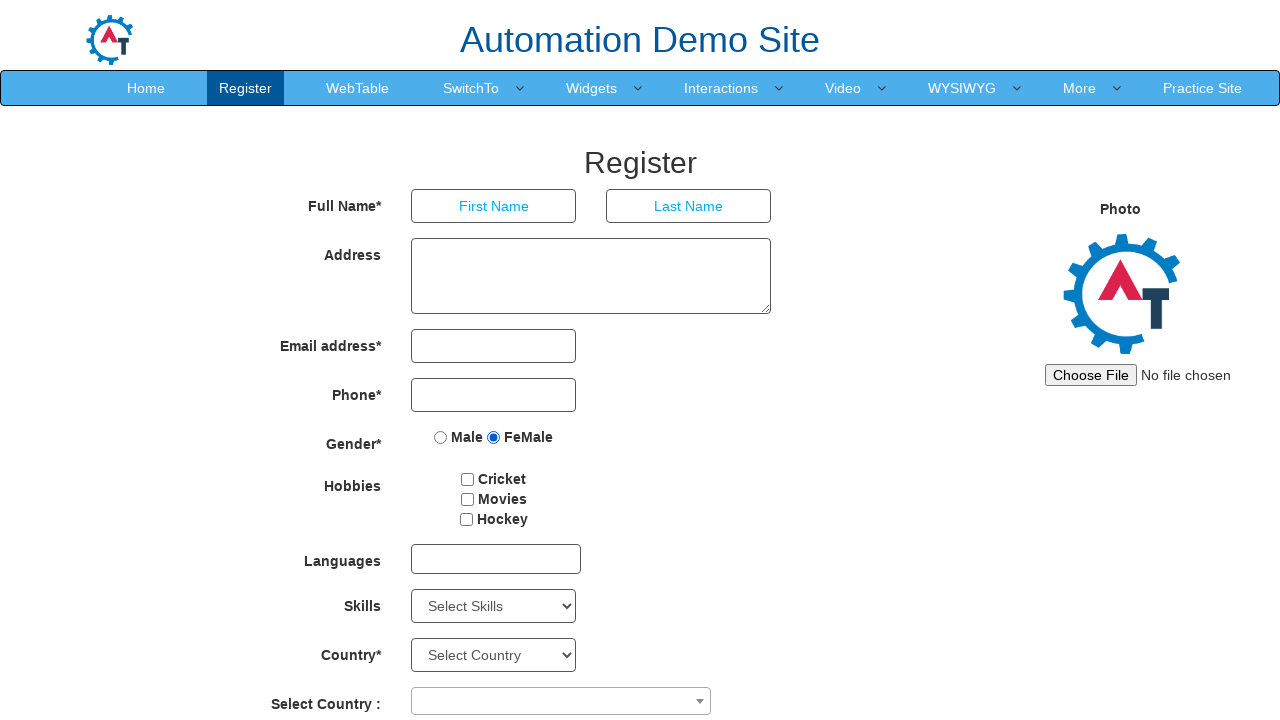

Selected July from month dropdown on select[placeholder='Month']
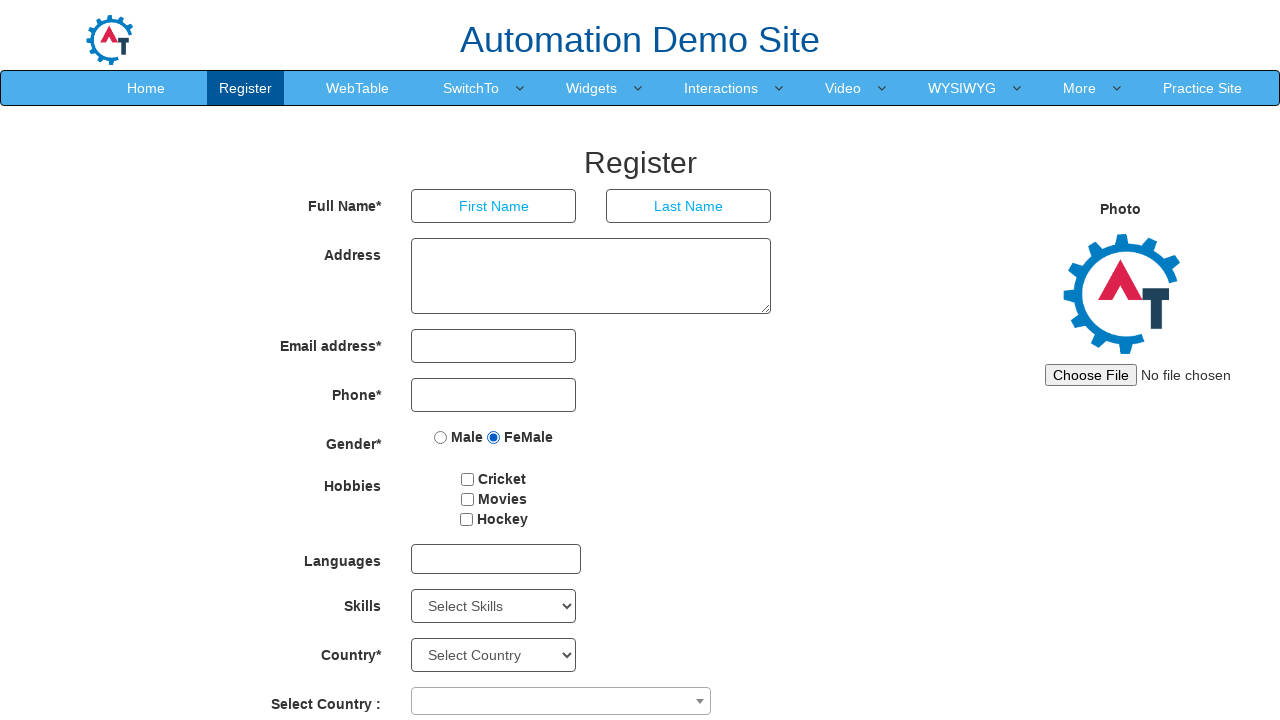

Selected year from year dropdown on select[placeholder='Year']
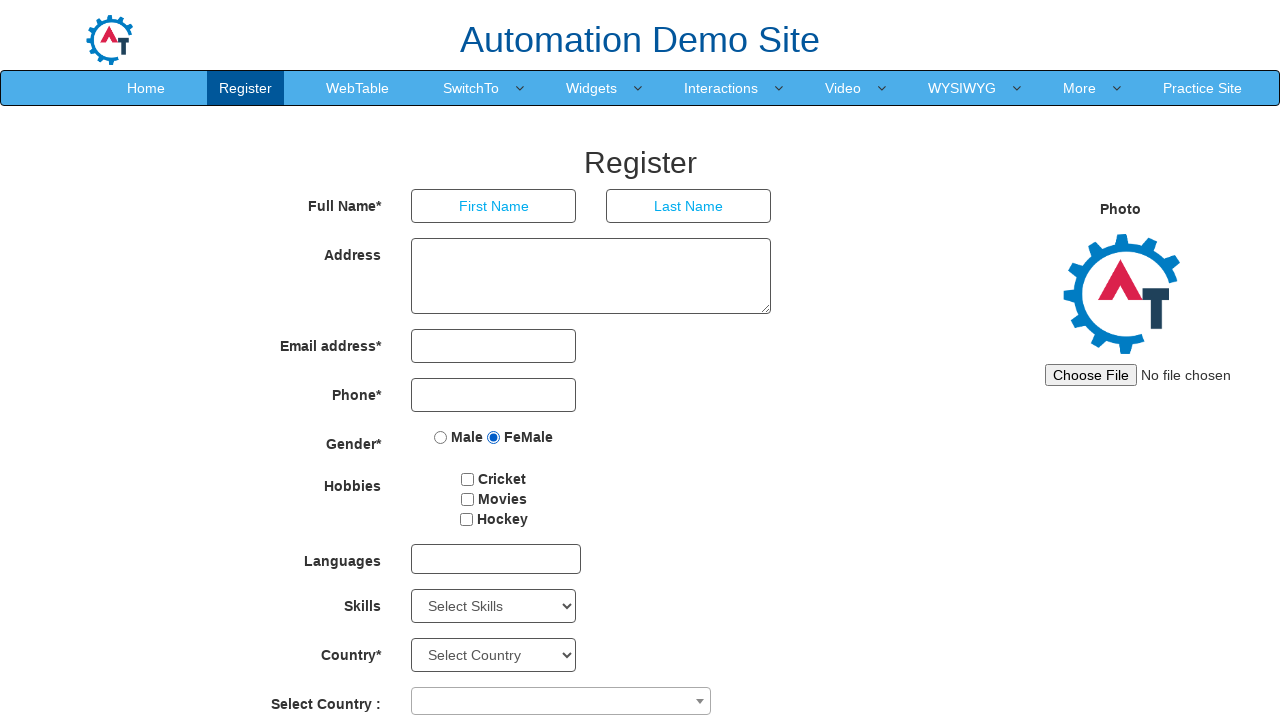

Selected day from day dropdown on select[placeholder='Day']
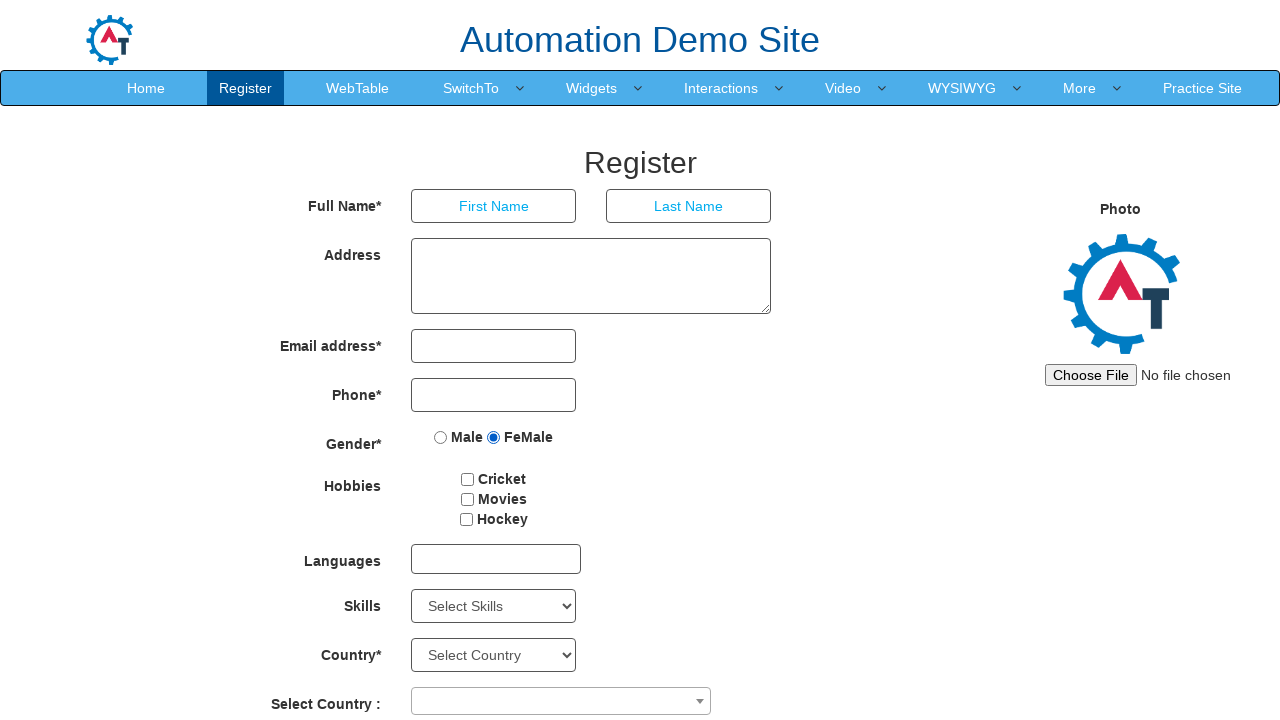

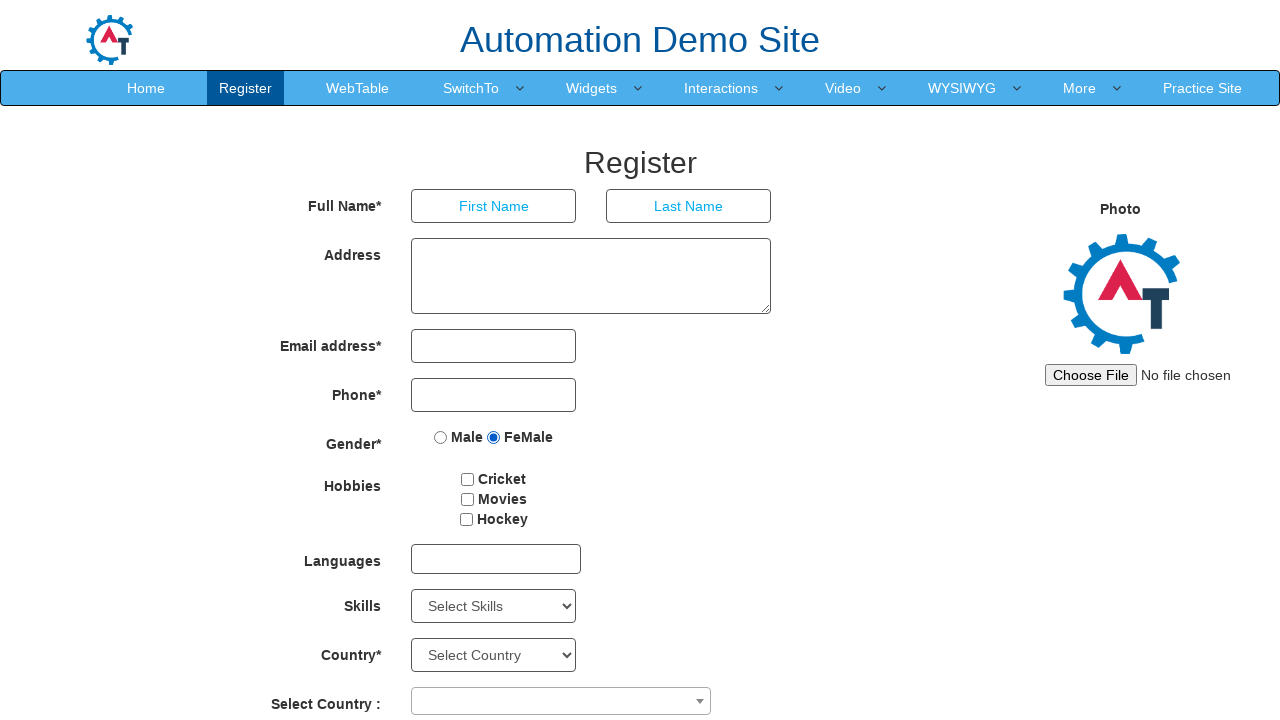